Tests that marking a todo as completed while viewing 'Active' filter removes the todo from view.

Starting URL: https://todomvc.com/examples/typescript-angular/#/

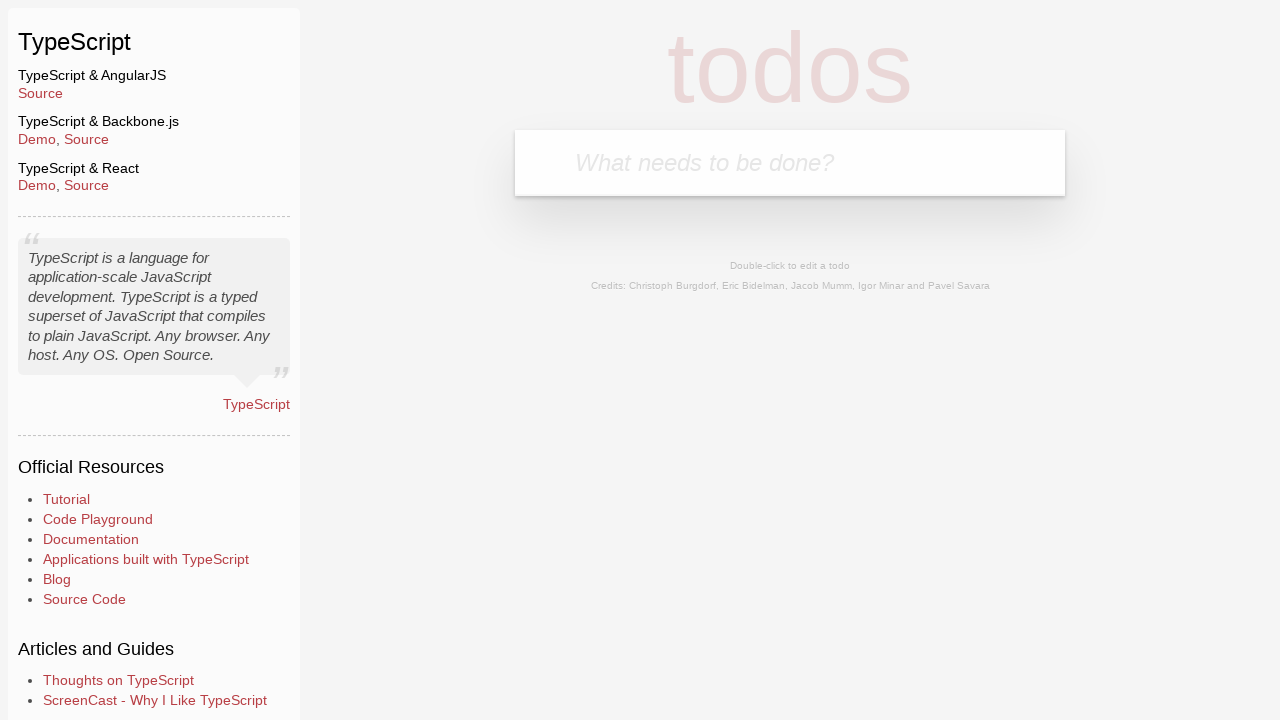

Filled new todo input field with 'Example1' on .new-todo
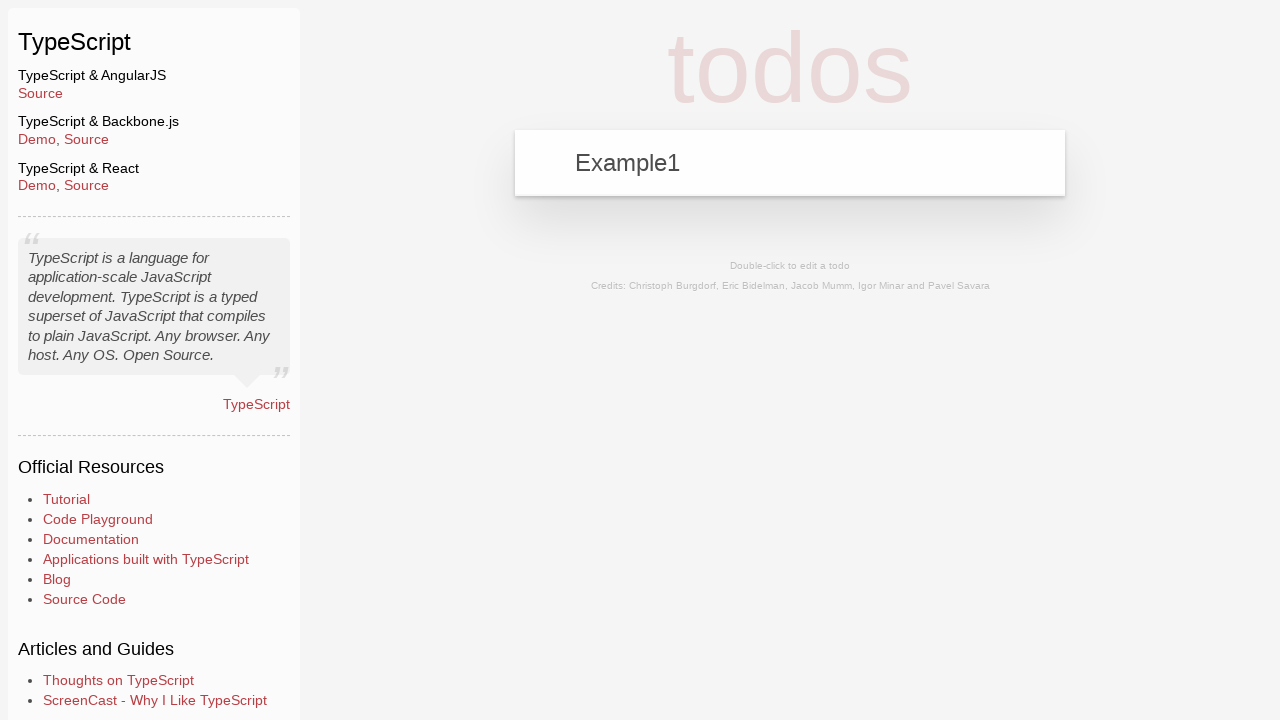

Pressed Enter to create the todo on .new-todo
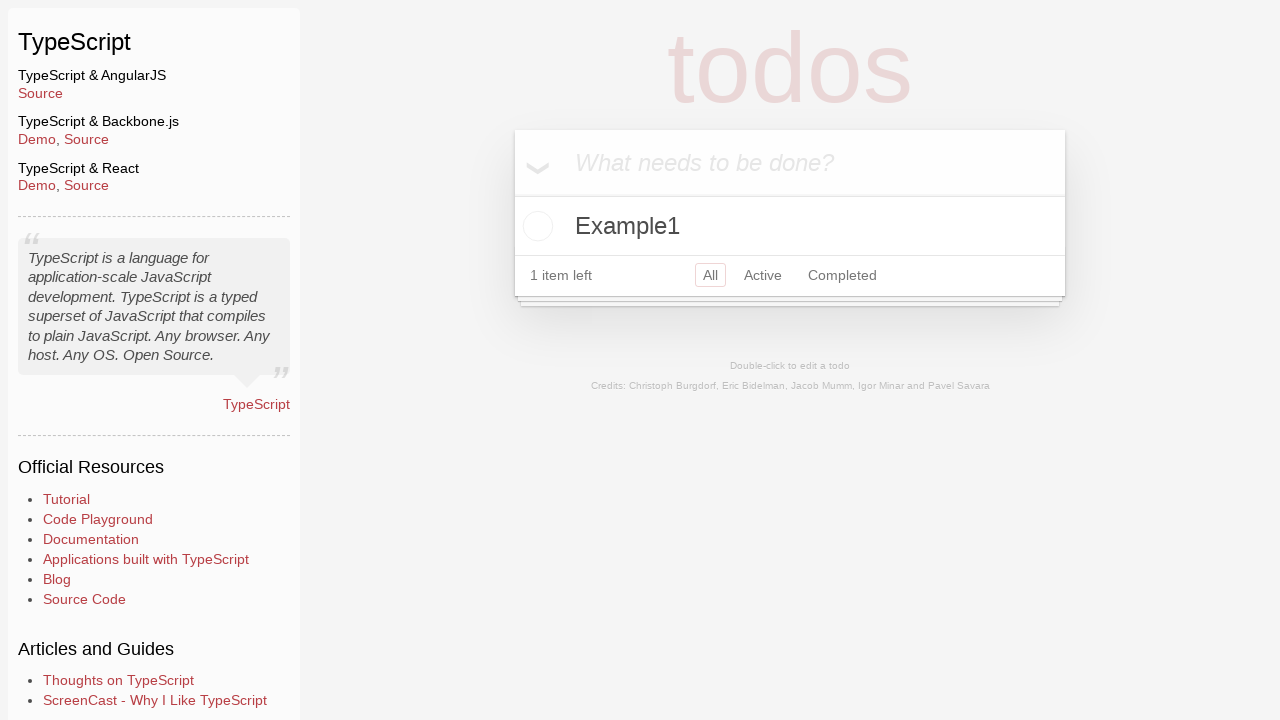

Clicked Active filter button at (763, 275) on a[href='#/active']
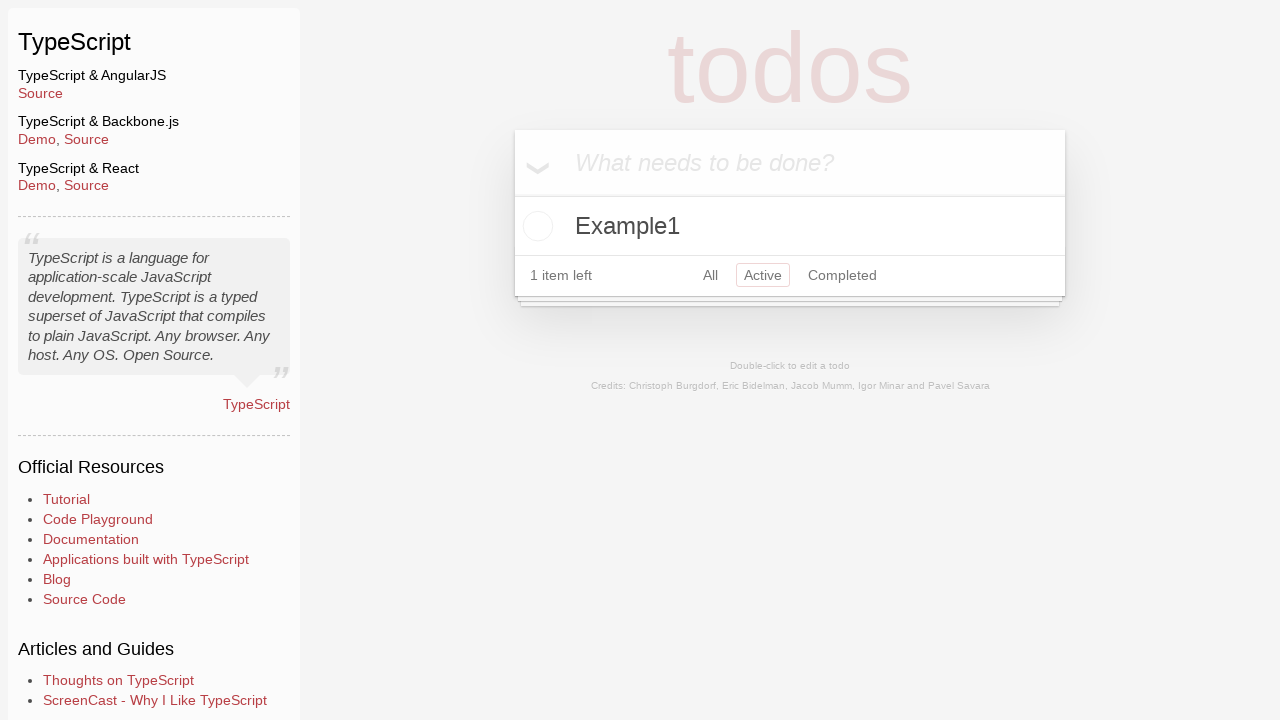

Marked Example1 todo as completed by clicking checkbox at (535, 226) on xpath=//label[text()='Example1']/preceding-sibling::input[@type='checkbox']
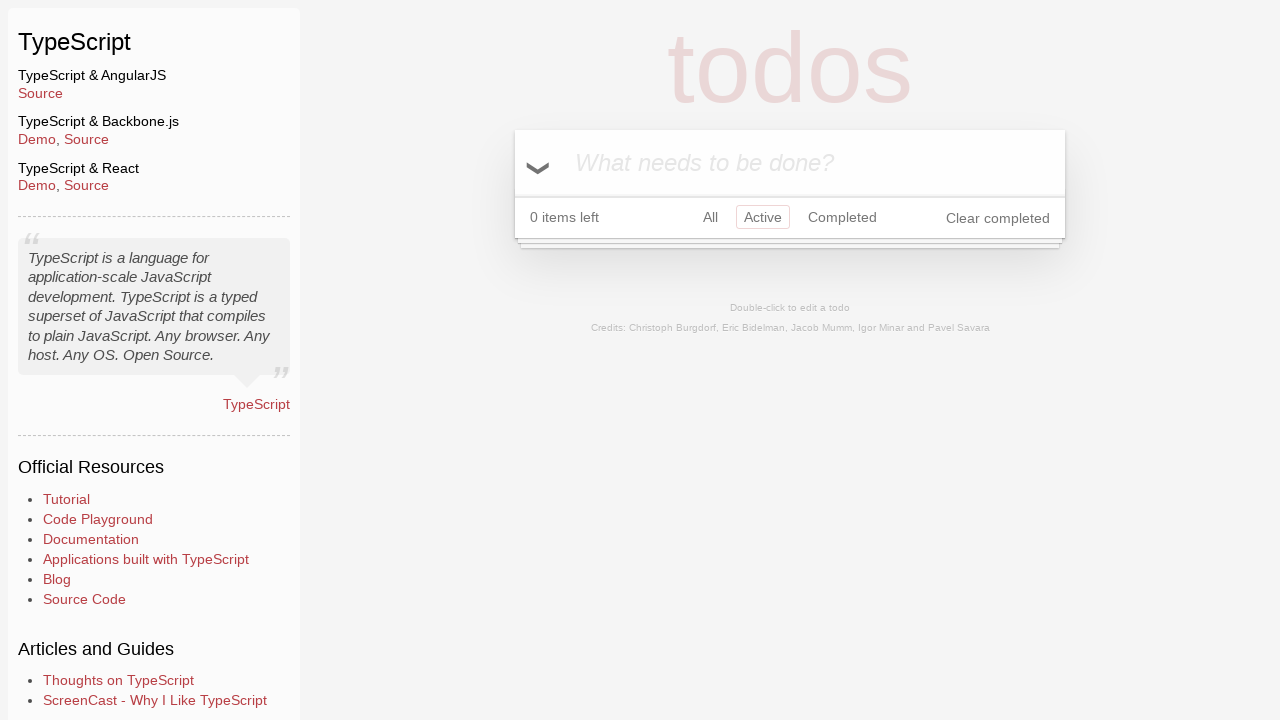

Waited for todo list to update after marking as completed
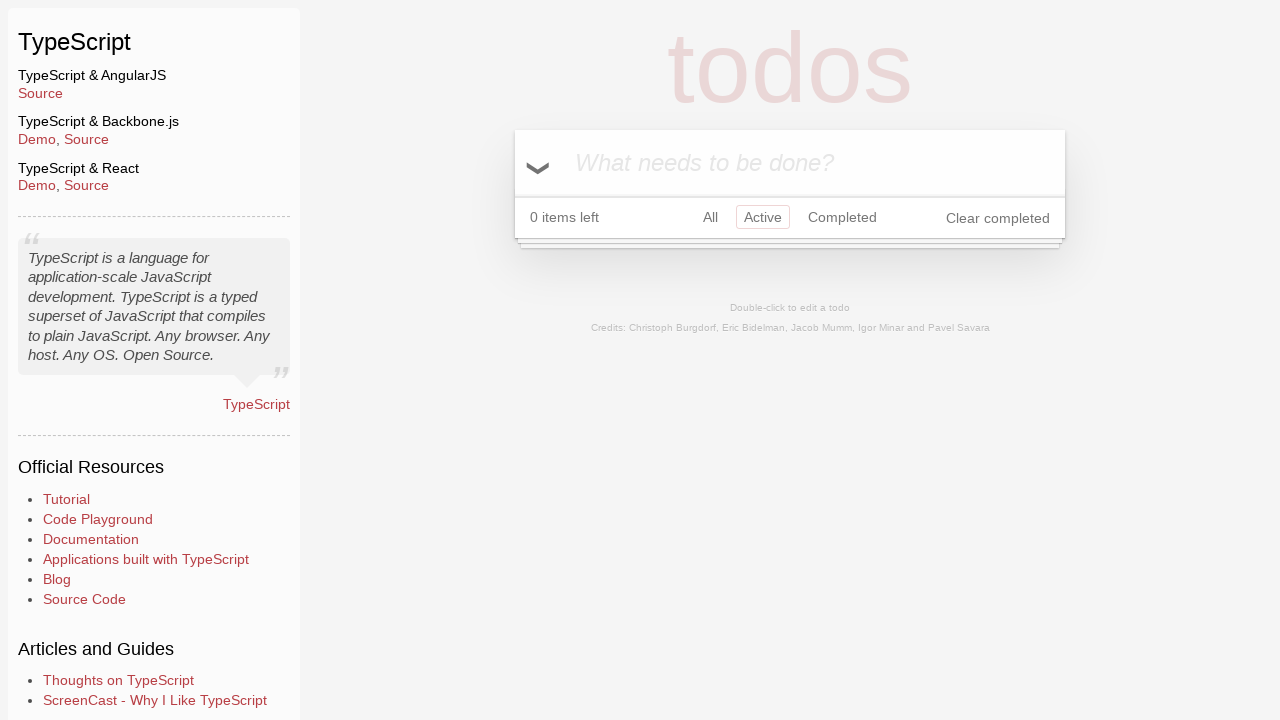

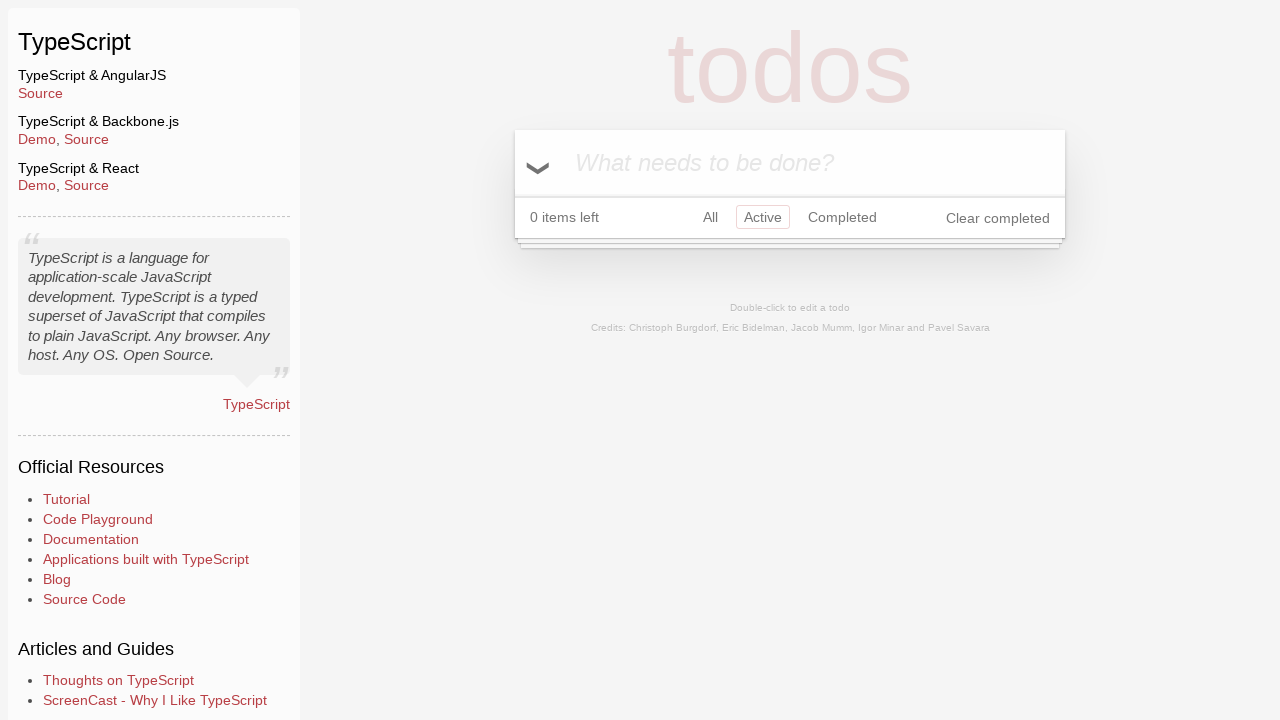